Tests dropdown selection functionality by selecting different options using value attribute

Starting URL: https://www.hyrtutorials.com/p/html-dropdown-elements-practice.html

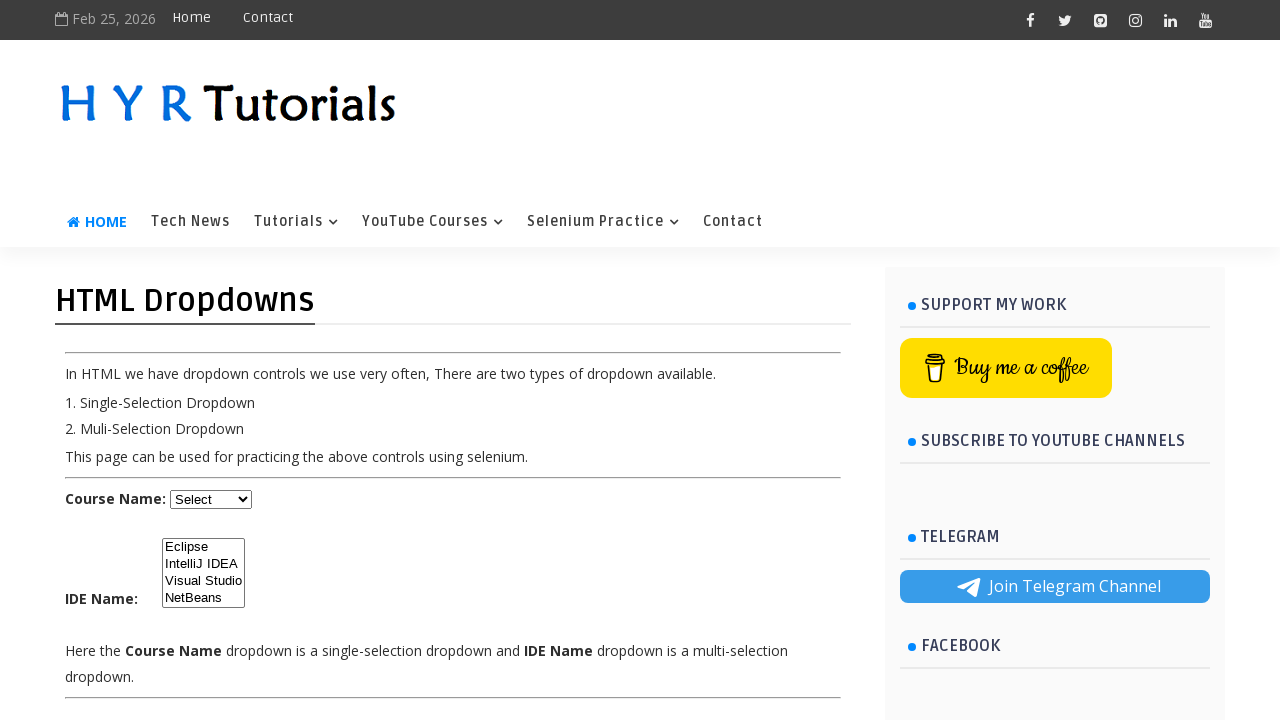

Located dropdown element with id 'course'
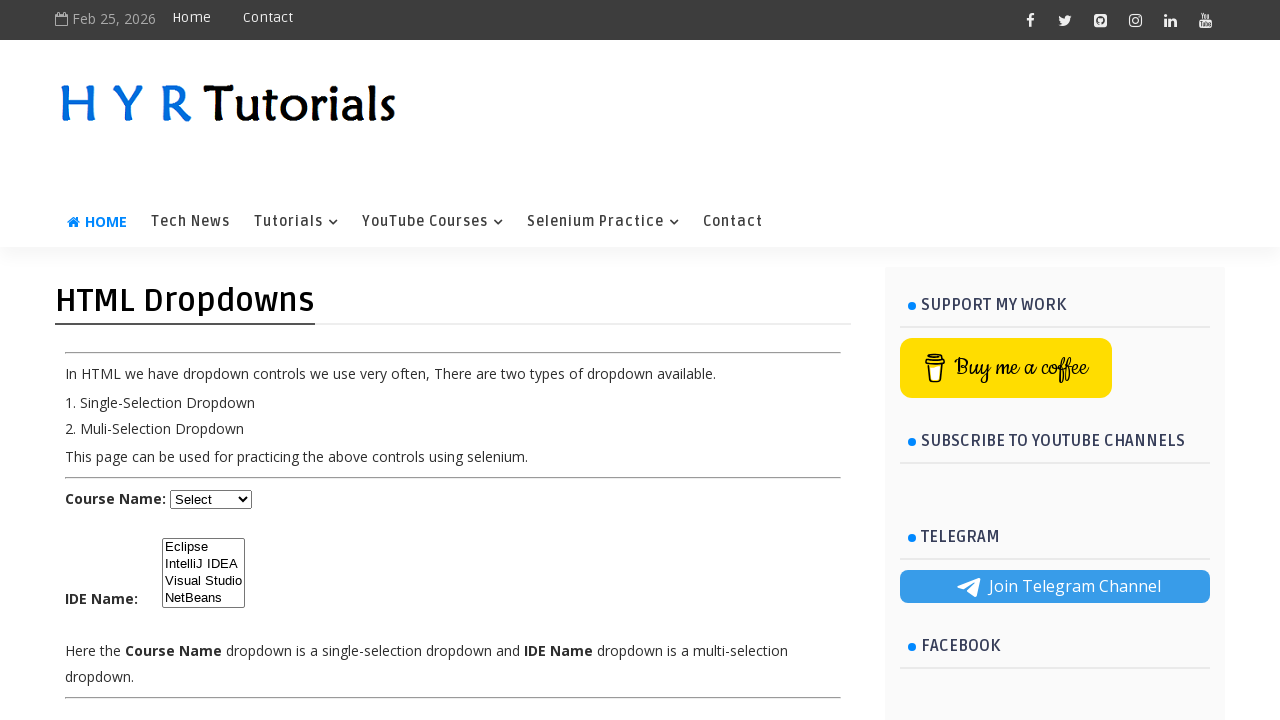

Selected '.NET' option from dropdown using value 'net' on #course
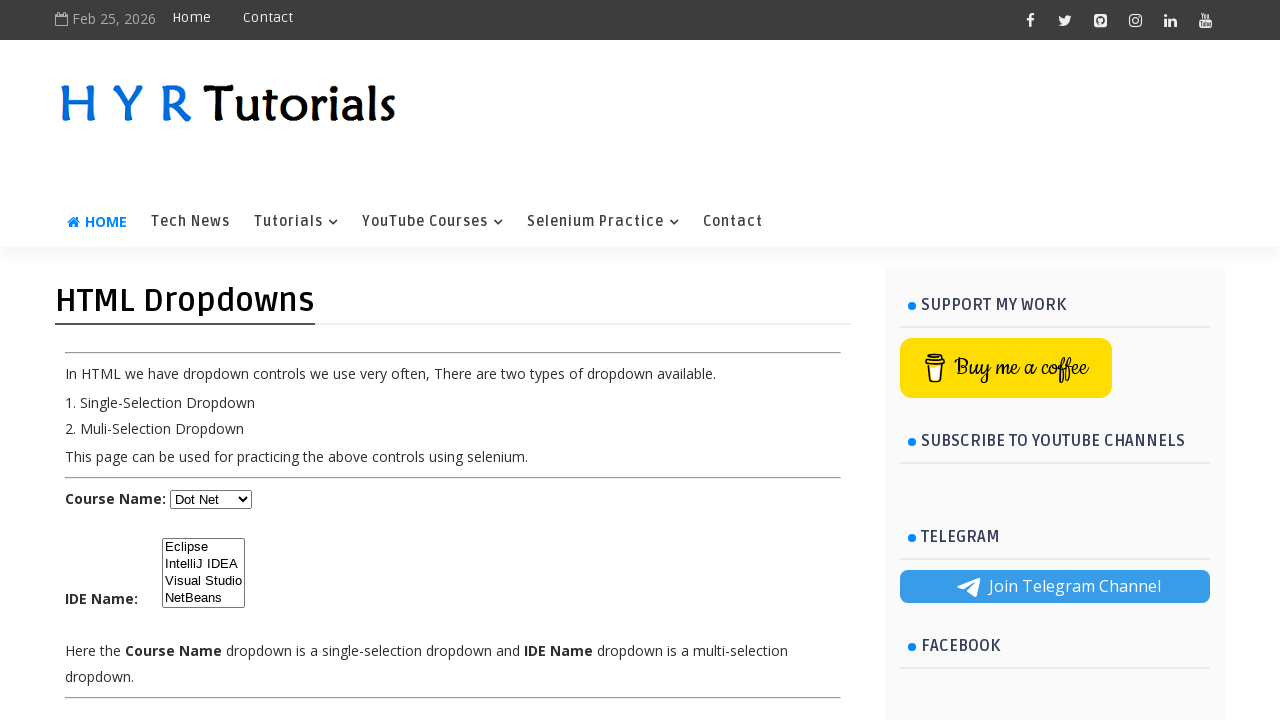

Selected 'JavaScript' option from dropdown using value 'js' on #course
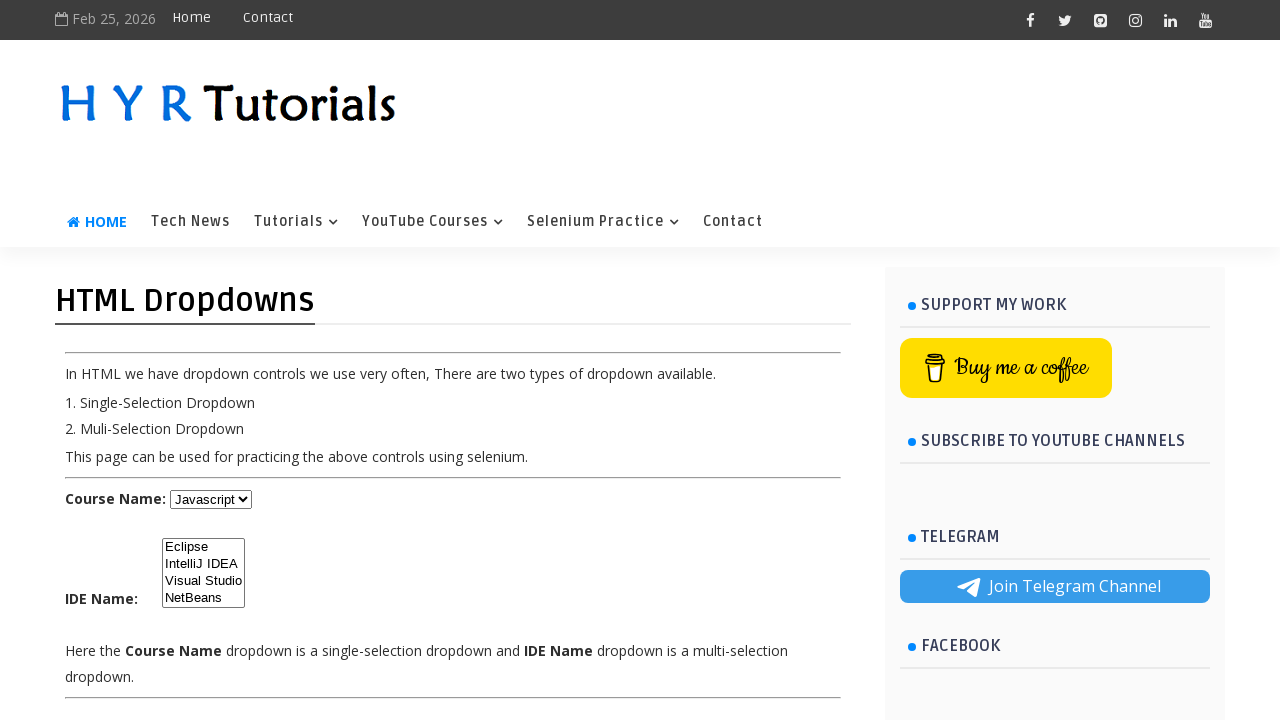

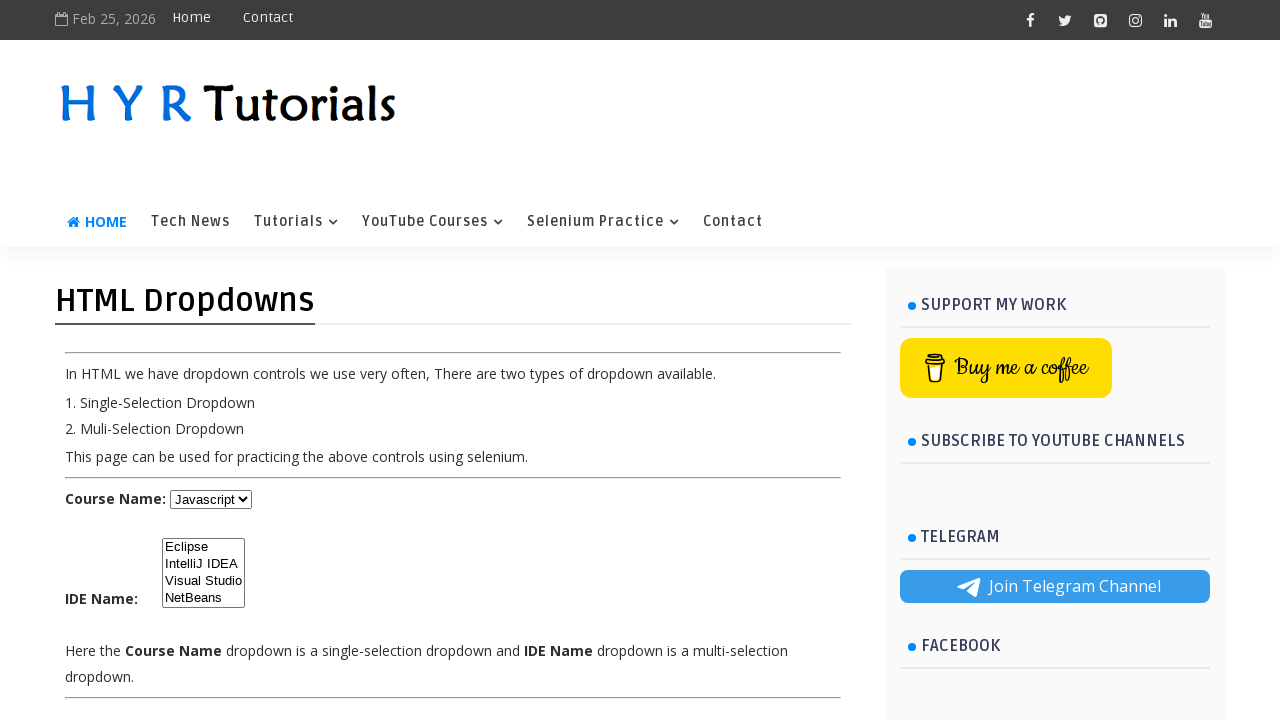